Tests the search functionality on a blog by clicking the search button, entering a search term, submitting the search, and verifying results are displayed.

Starting URL: https://robotizandotestes.blogspot.com/

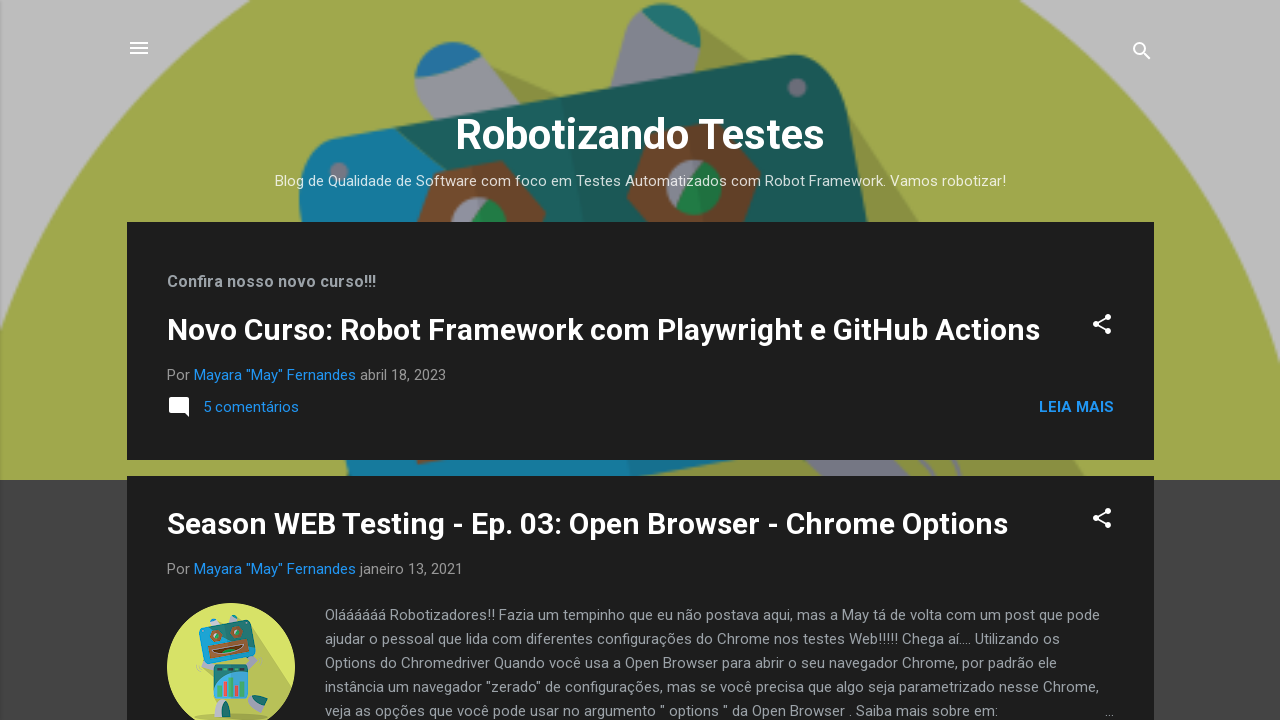

Page loaded with domcontentloaded state
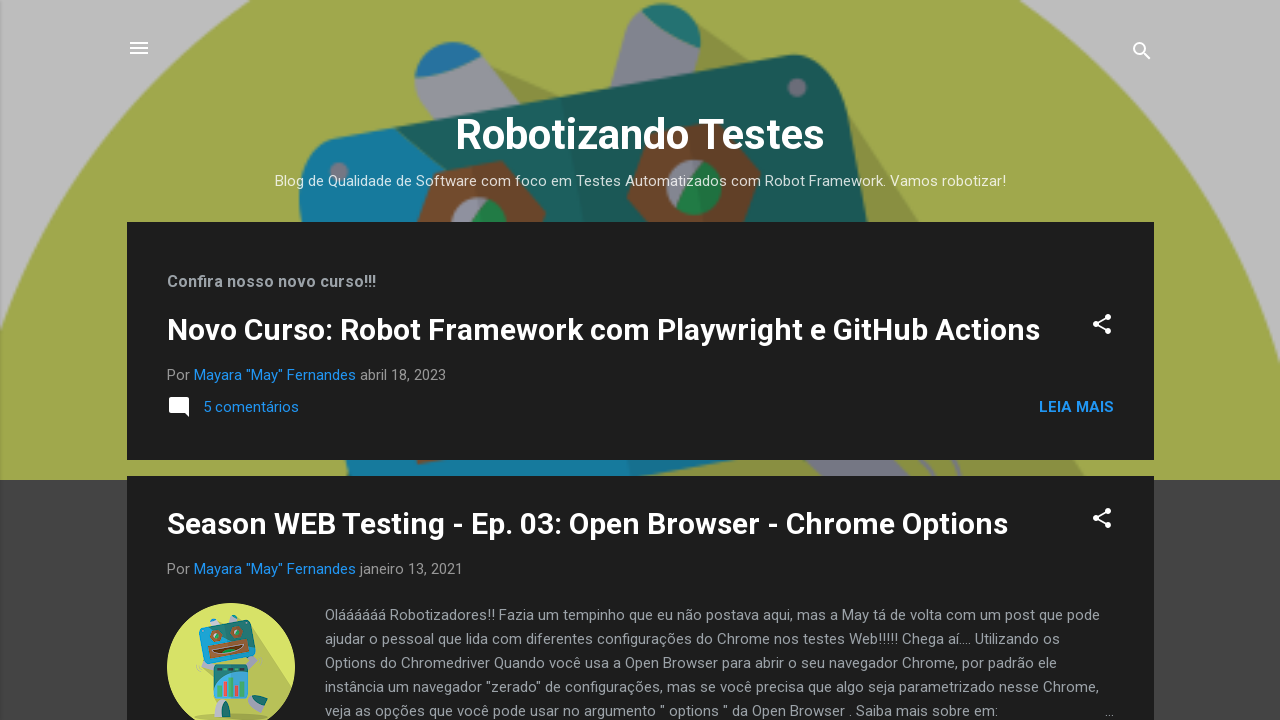

Search expand button is visible
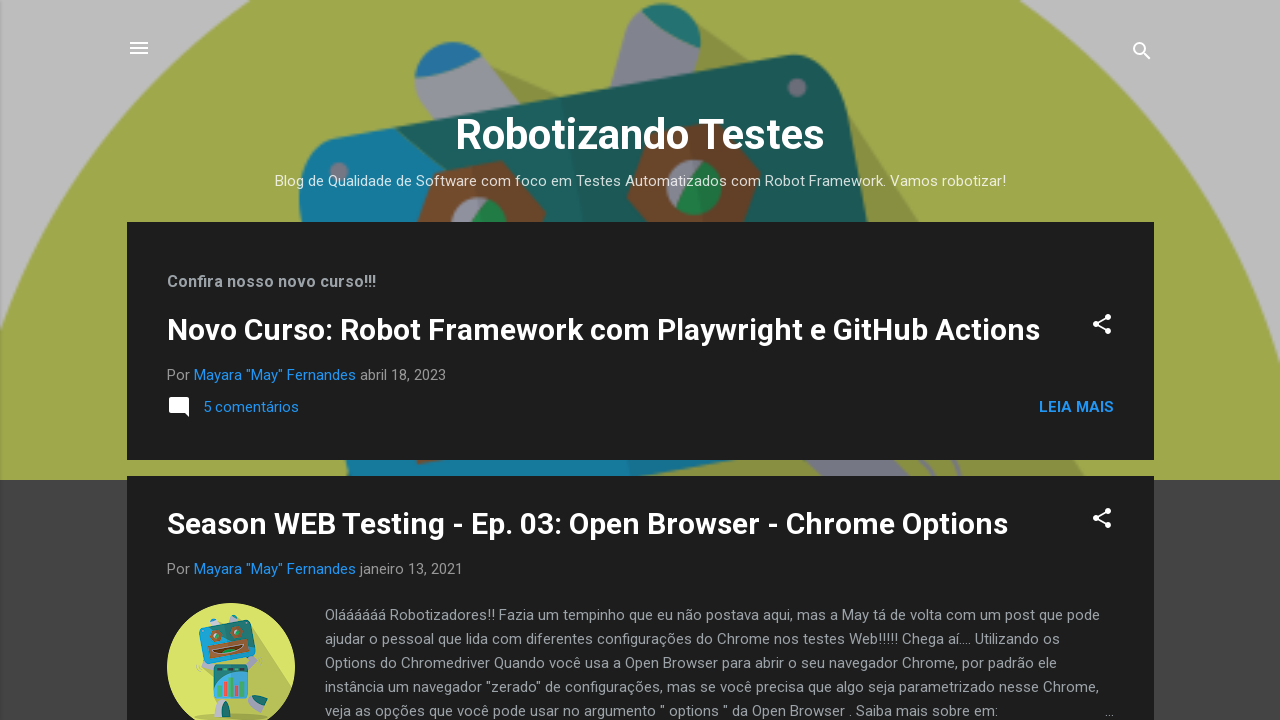

Clicked search expand button at (1142, 54) on button.search-expand.touch-icon-button
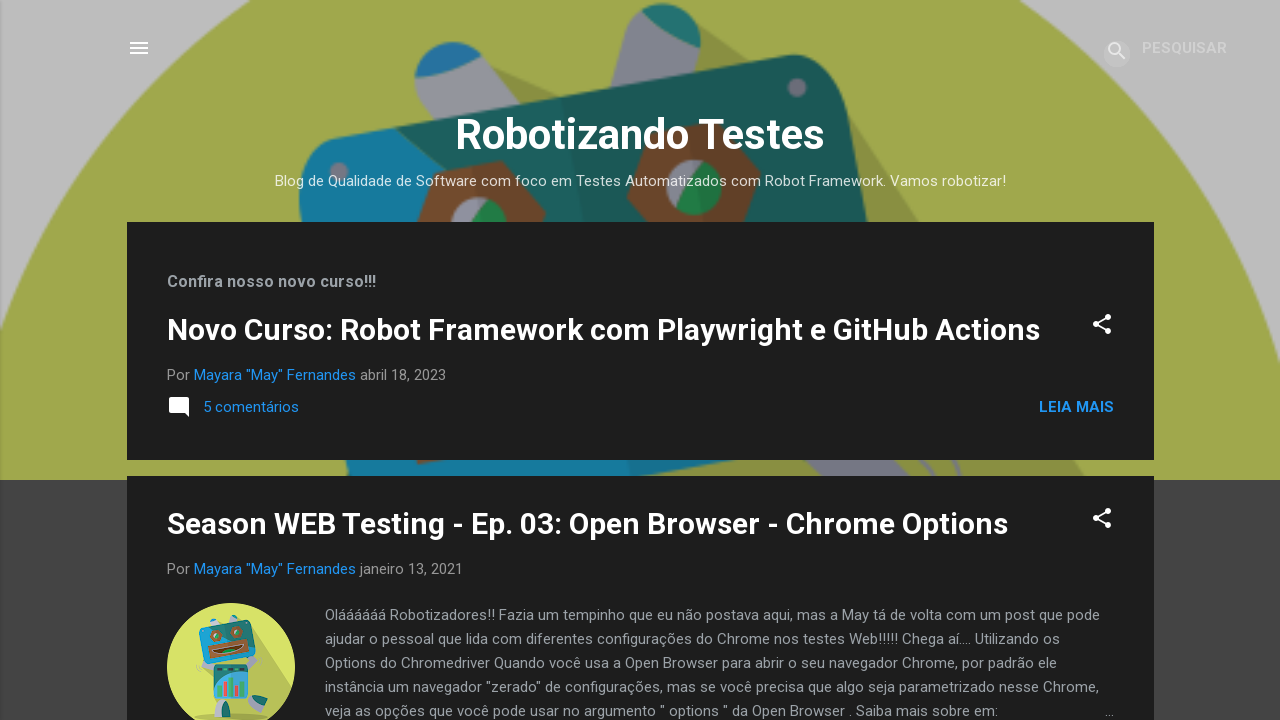

Entered 'Selenium' in search field on input[name='q']
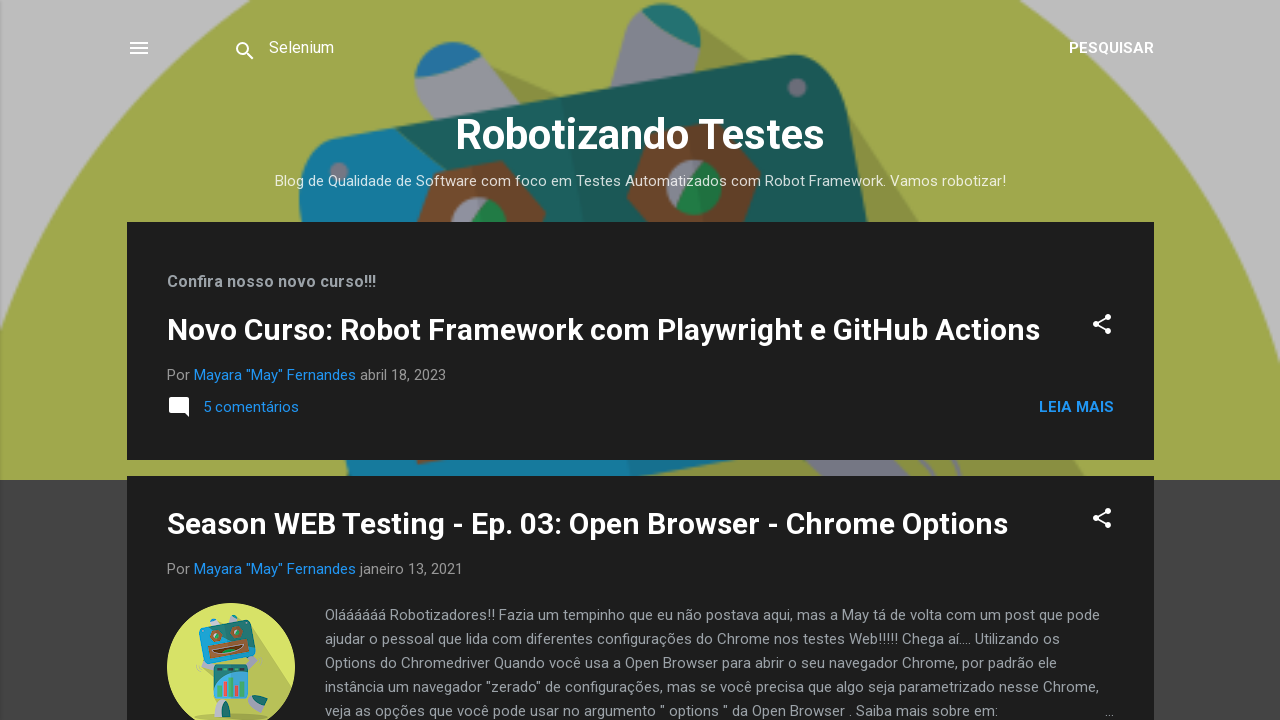

Clicked search submit button at (1111, 48) on input.search-action.flat-button
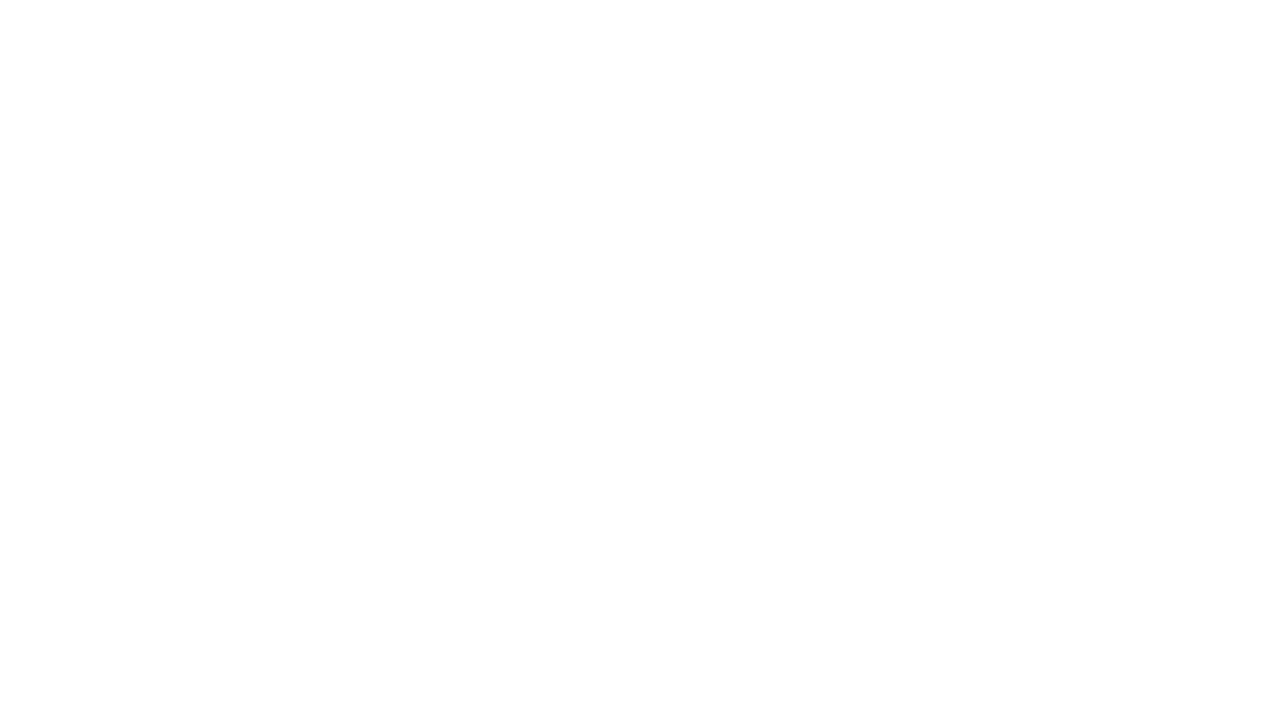

Search results page loaded with domcontentloaded state
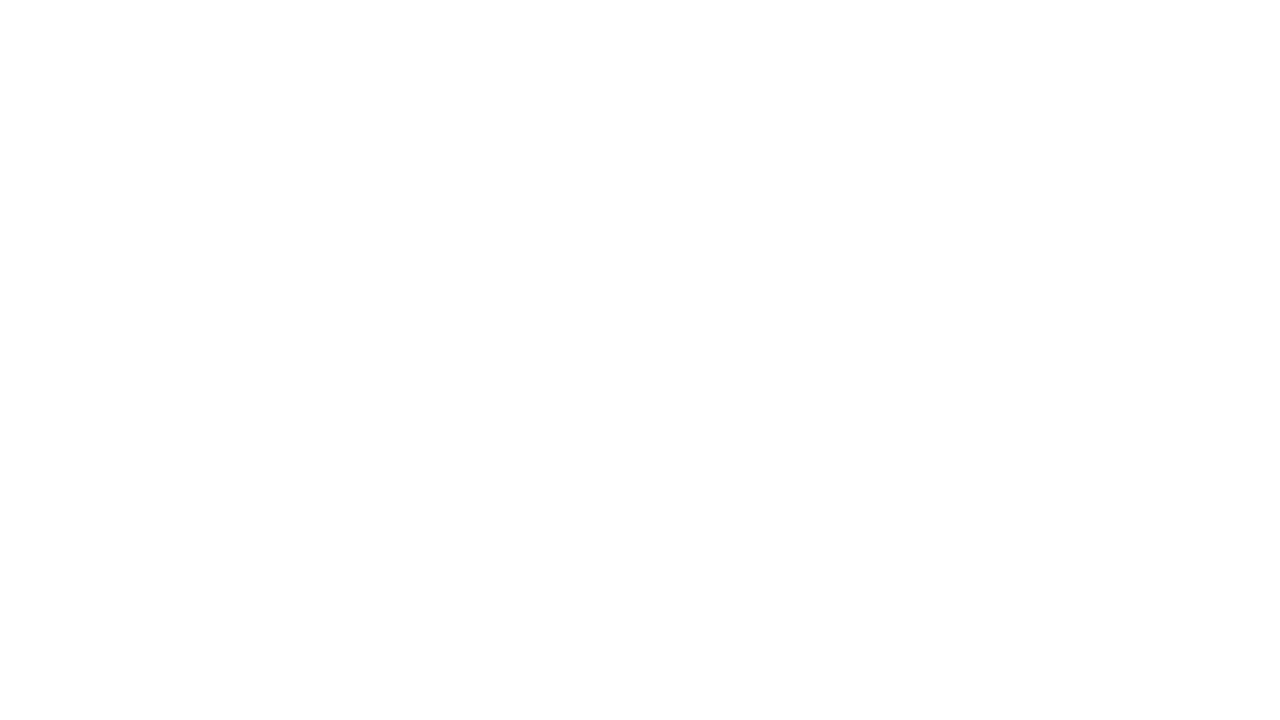

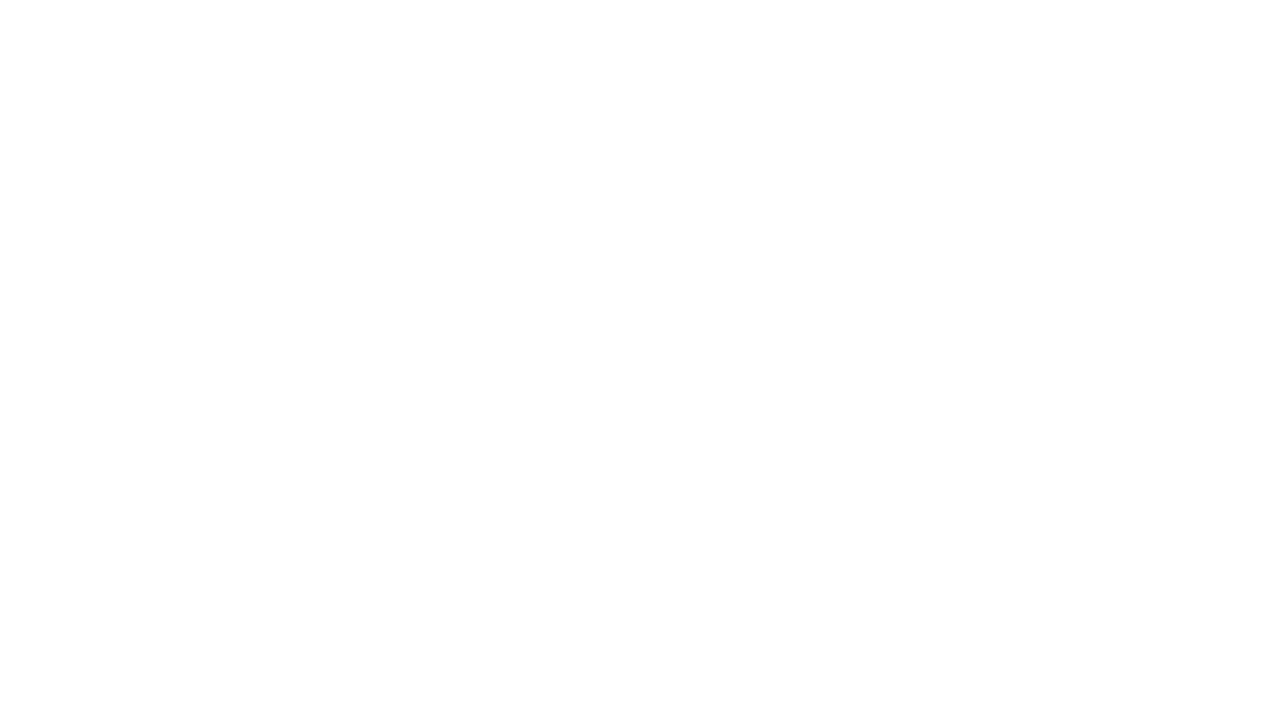